Tests nested iframe functionality by navigating to a page with frames, switching between outer and inner iframes, and filling a text field within the nested iframe

Starting URL: http://demo.automationtesting.in/Frames.html

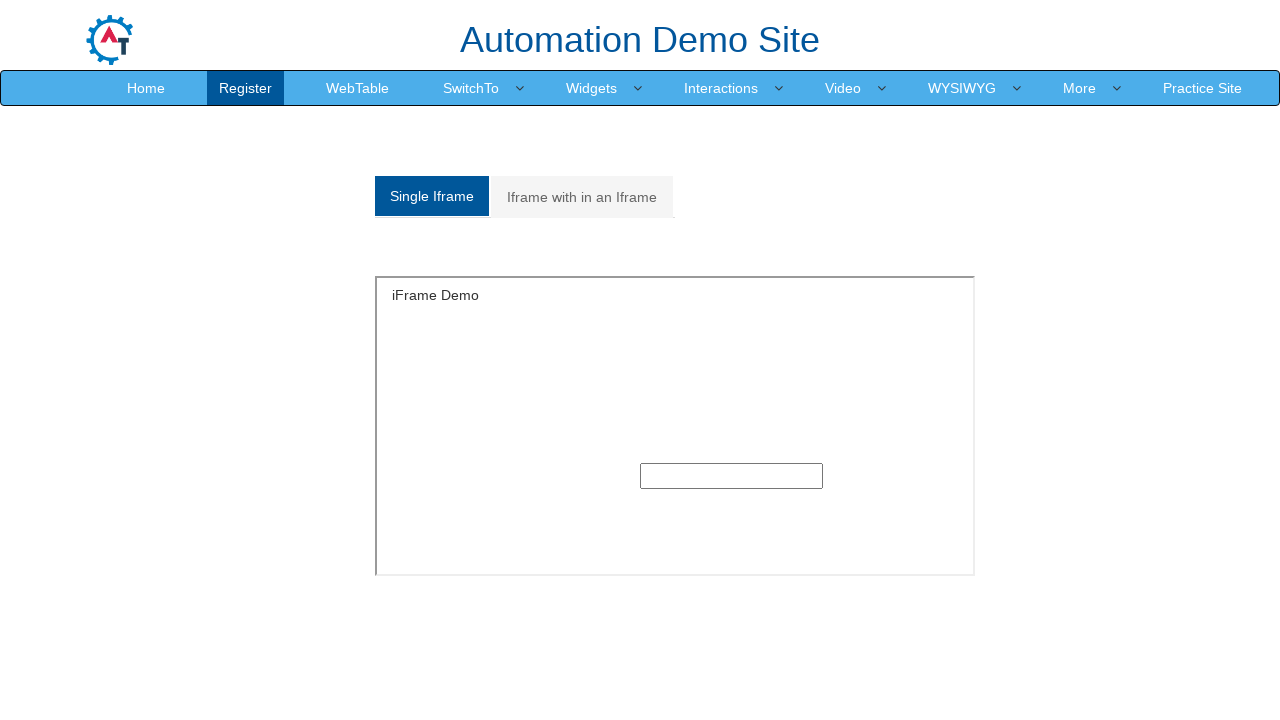

Clicked on 'Iframe with in an Iframe' tab at (582, 197) on xpath=//a[text()='Iframe with in an Iframe']
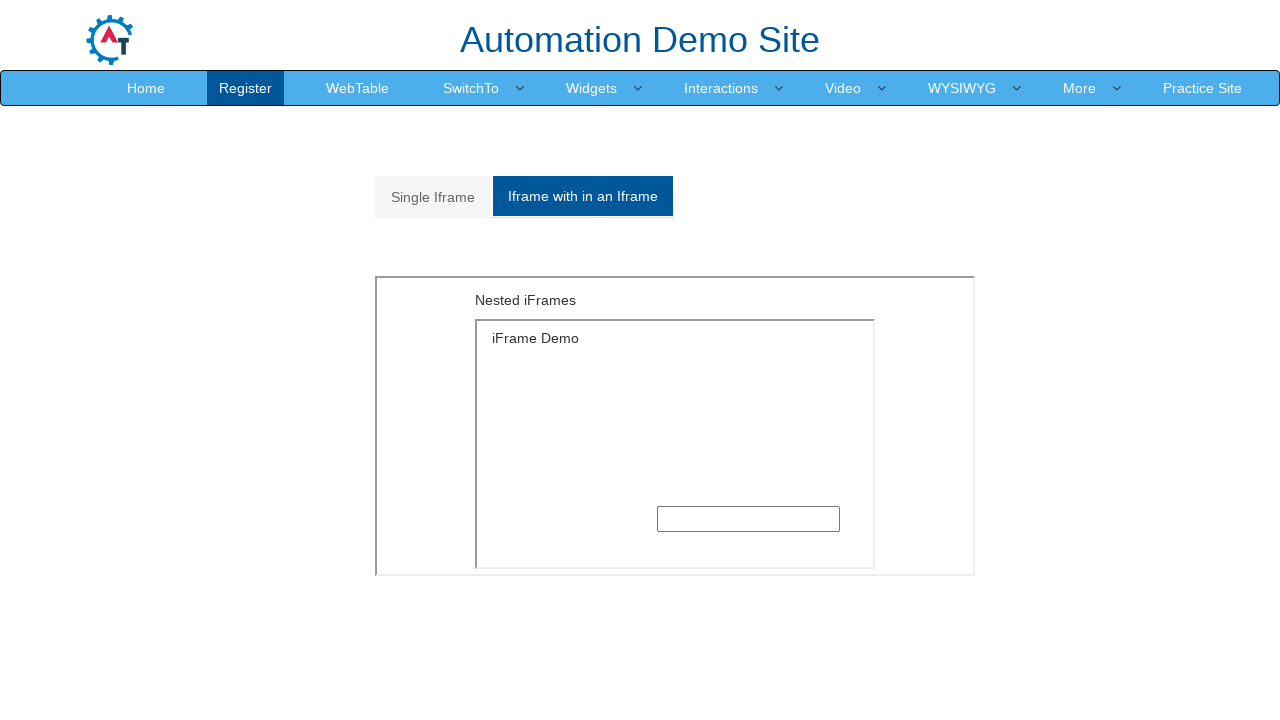

Located outer iframe with src='MultipleFrames.html'
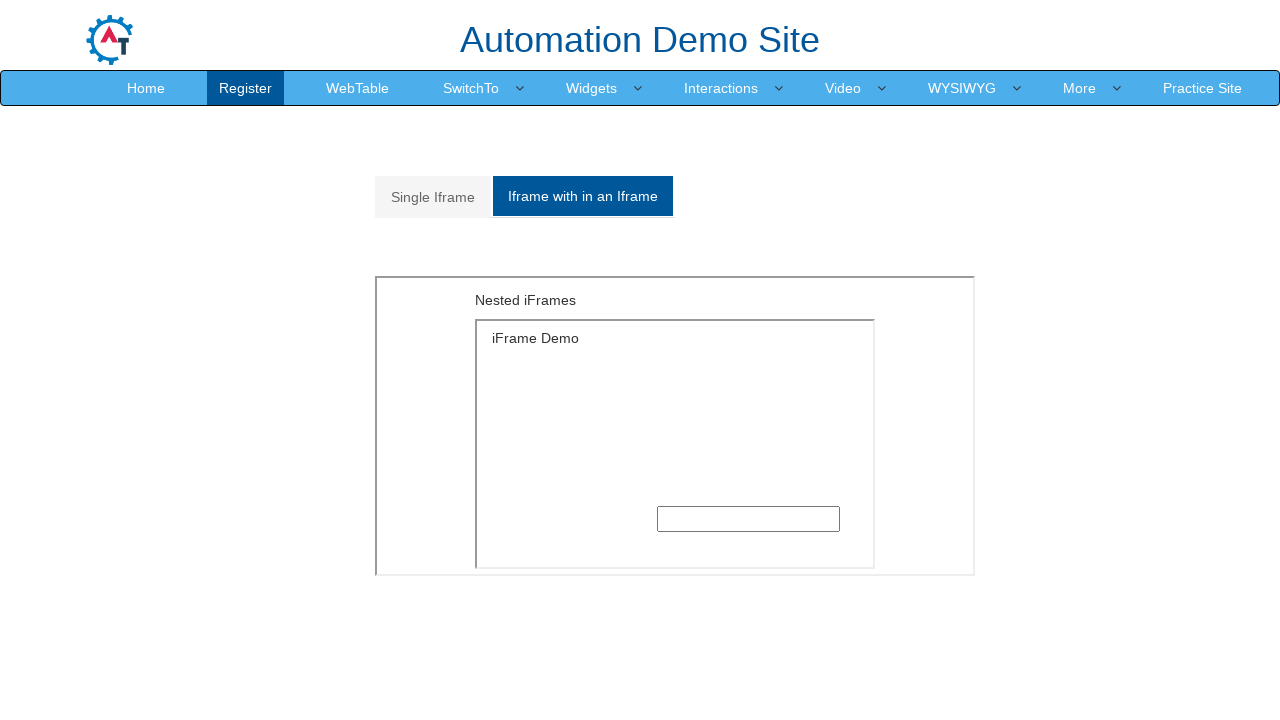

Located inner iframe with src='SingleFrame.html' within outer iframe
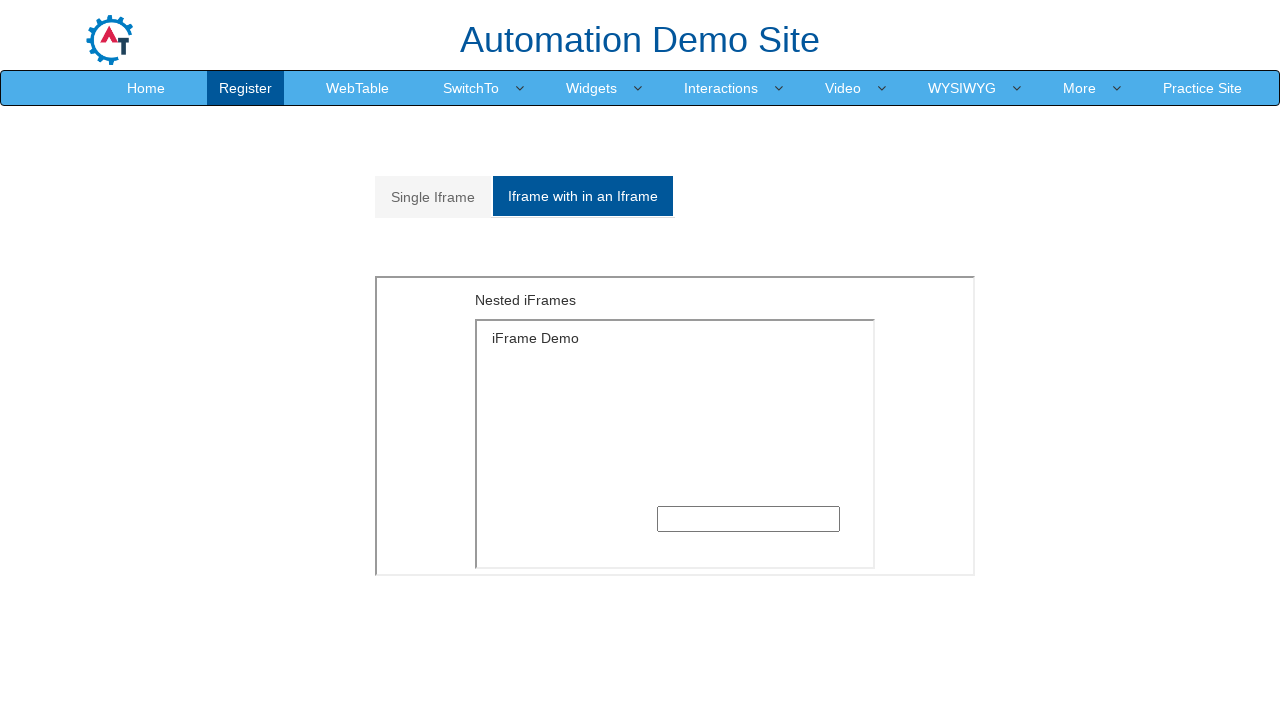

Filled text field in nested iframe with 'Prashis' on xpath=//iframe[@src='MultipleFrames.html'] >> internal:control=enter-frame >> xp
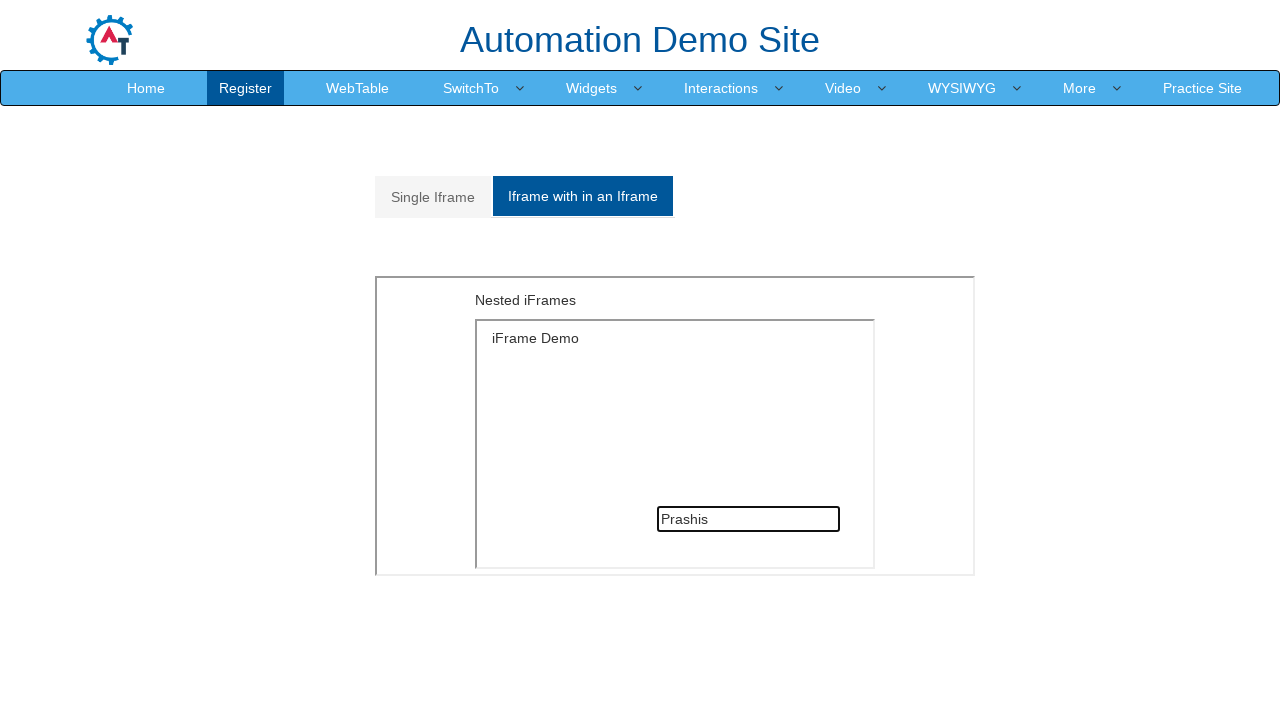

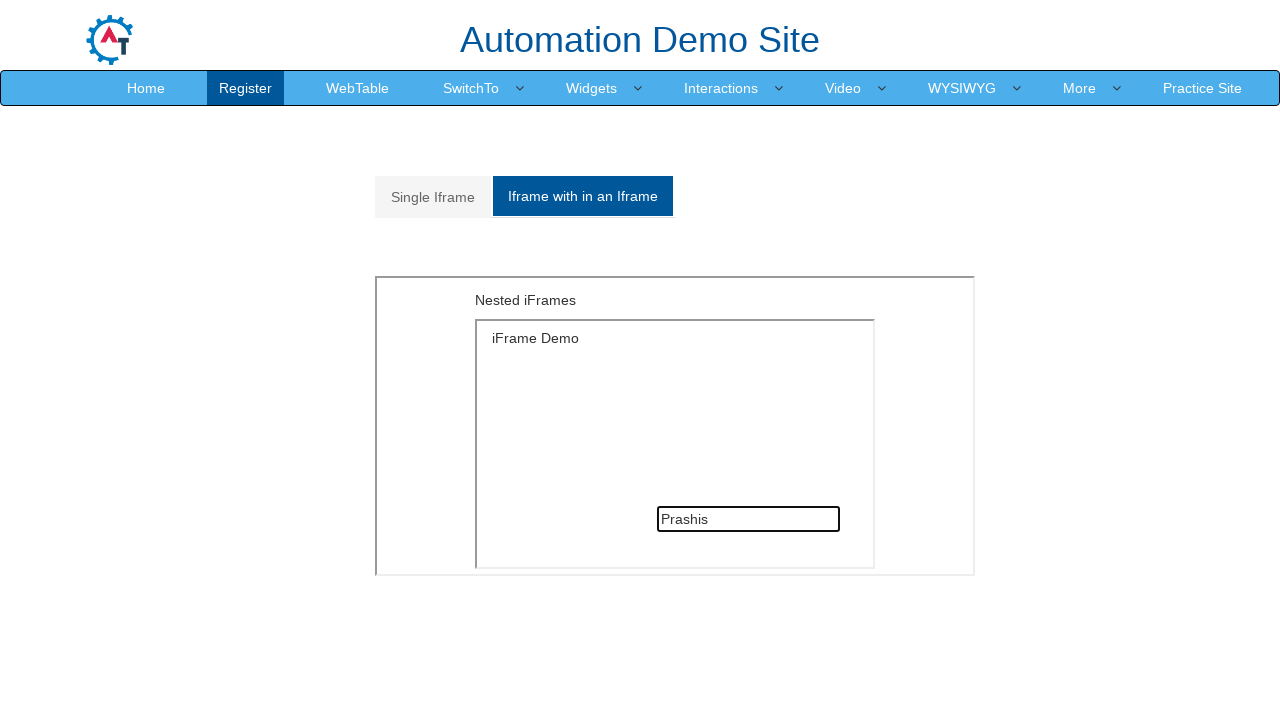